Tests keyboard input functionality by sending various key presses (Enter, Tab, Arrow Down) to a text input field

Starting URL: https://the-internet.herokuapp.com/key_presses

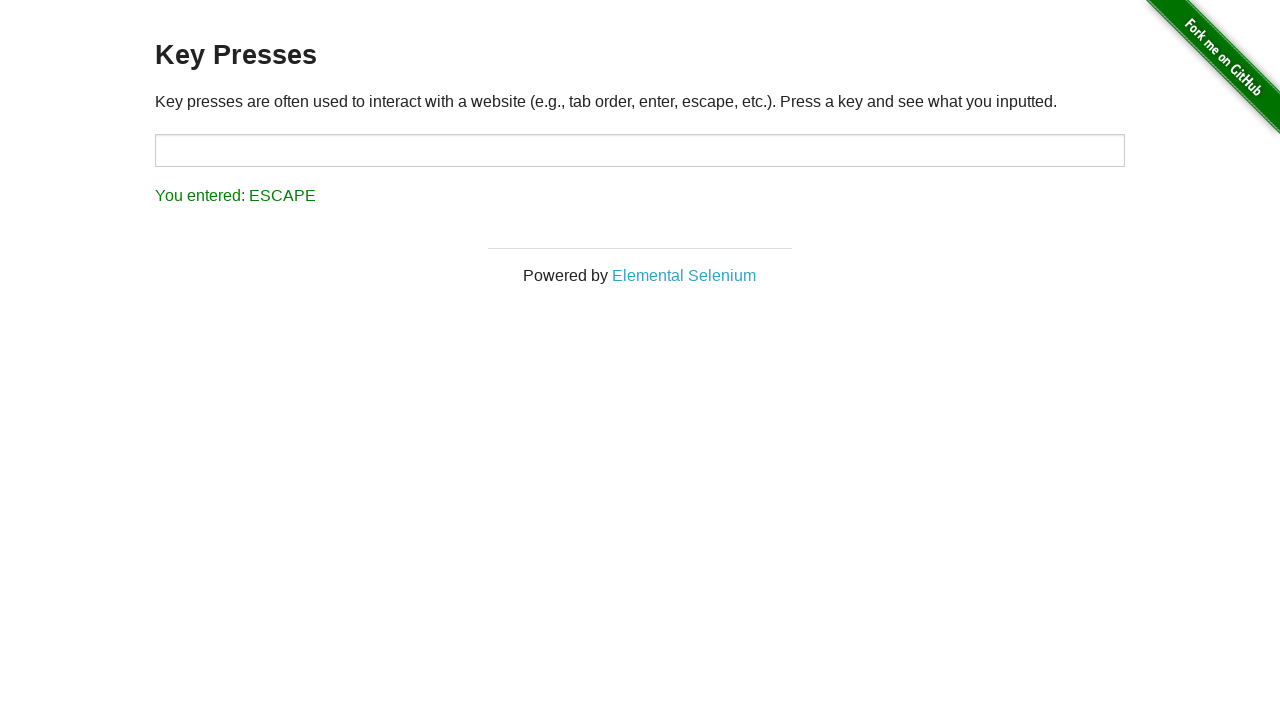

Pressed Enter key in text input field on #target
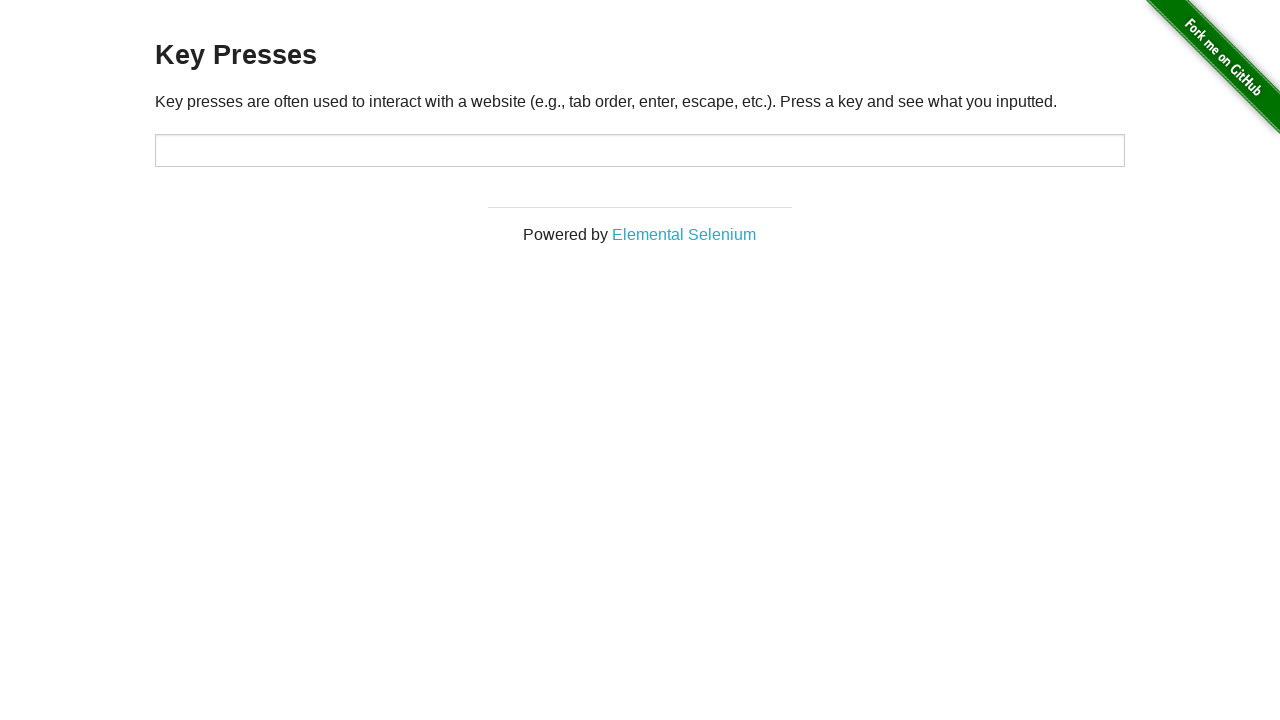

Waited 2000ms before next key press
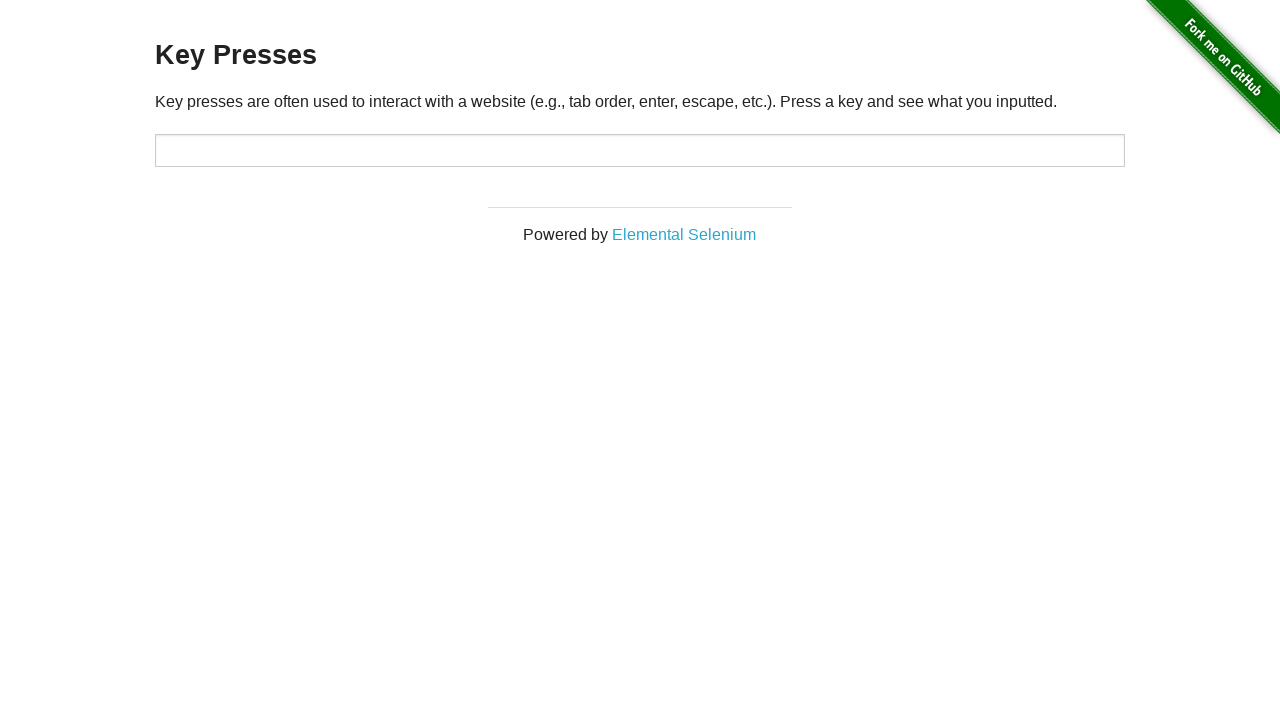

Pressed Tab key in text input field on #target
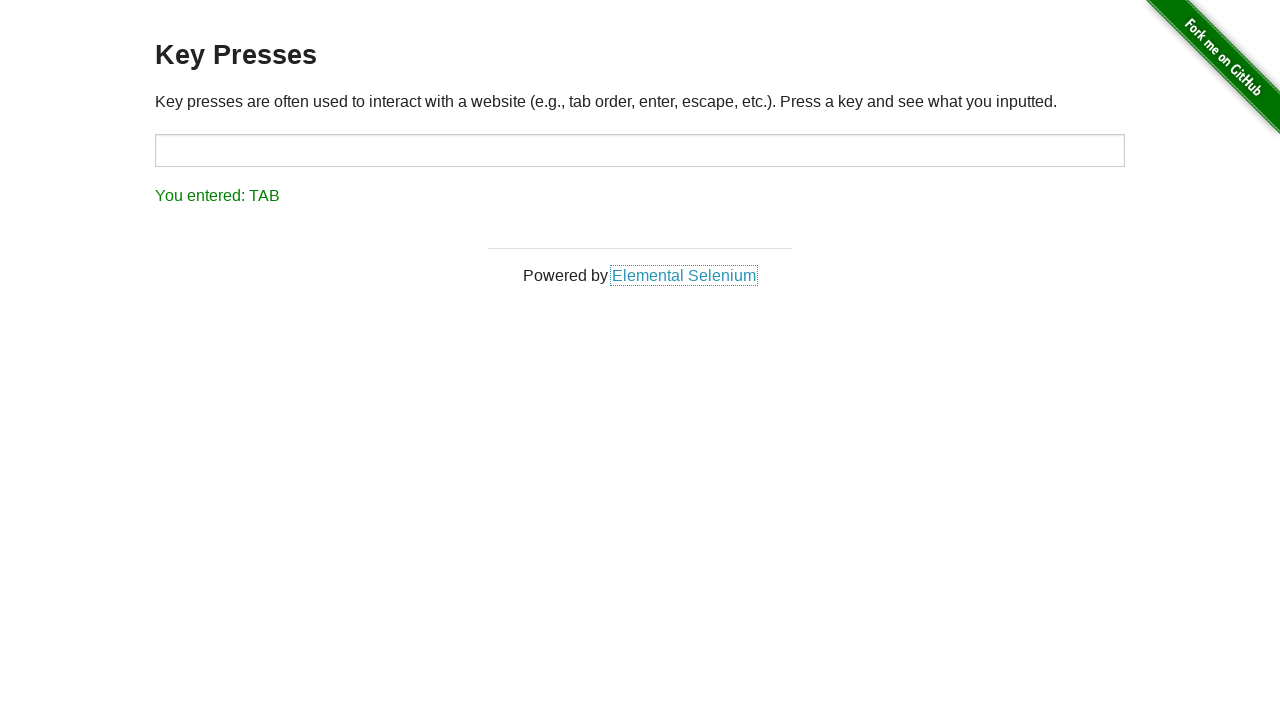

Waited 2000ms before next key press
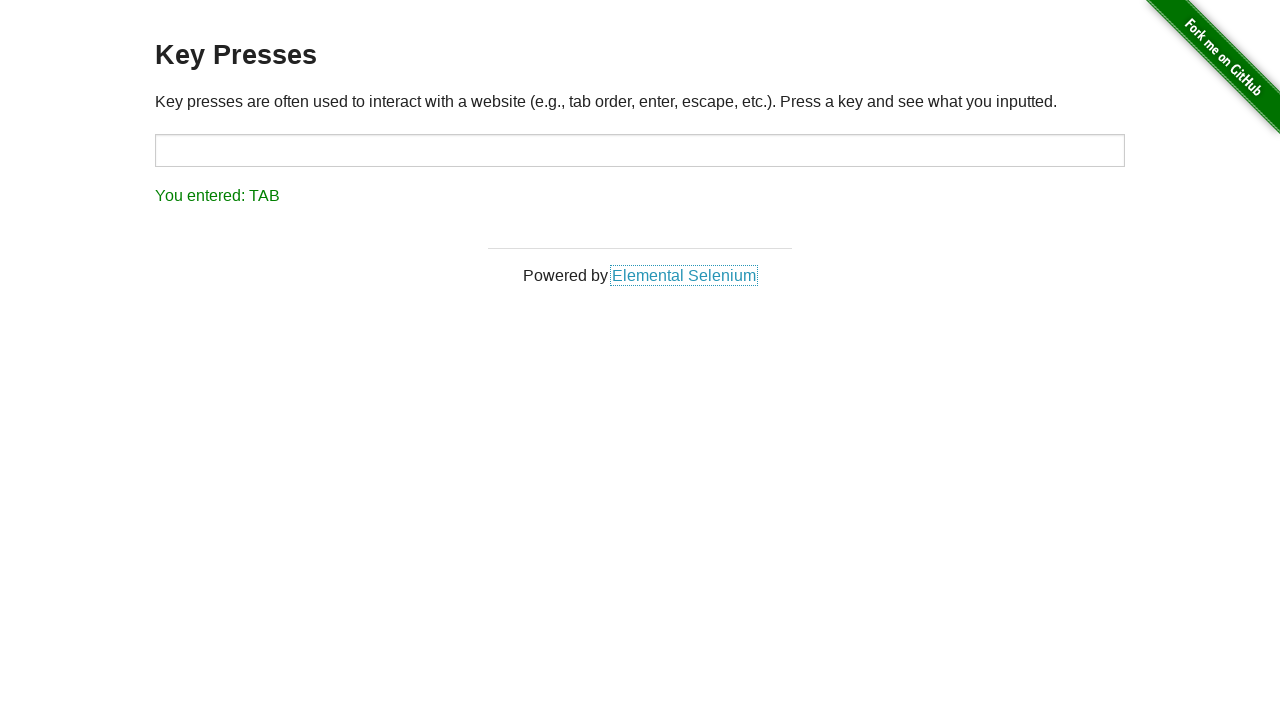

Pressed ArrowDown key in text input field on #target
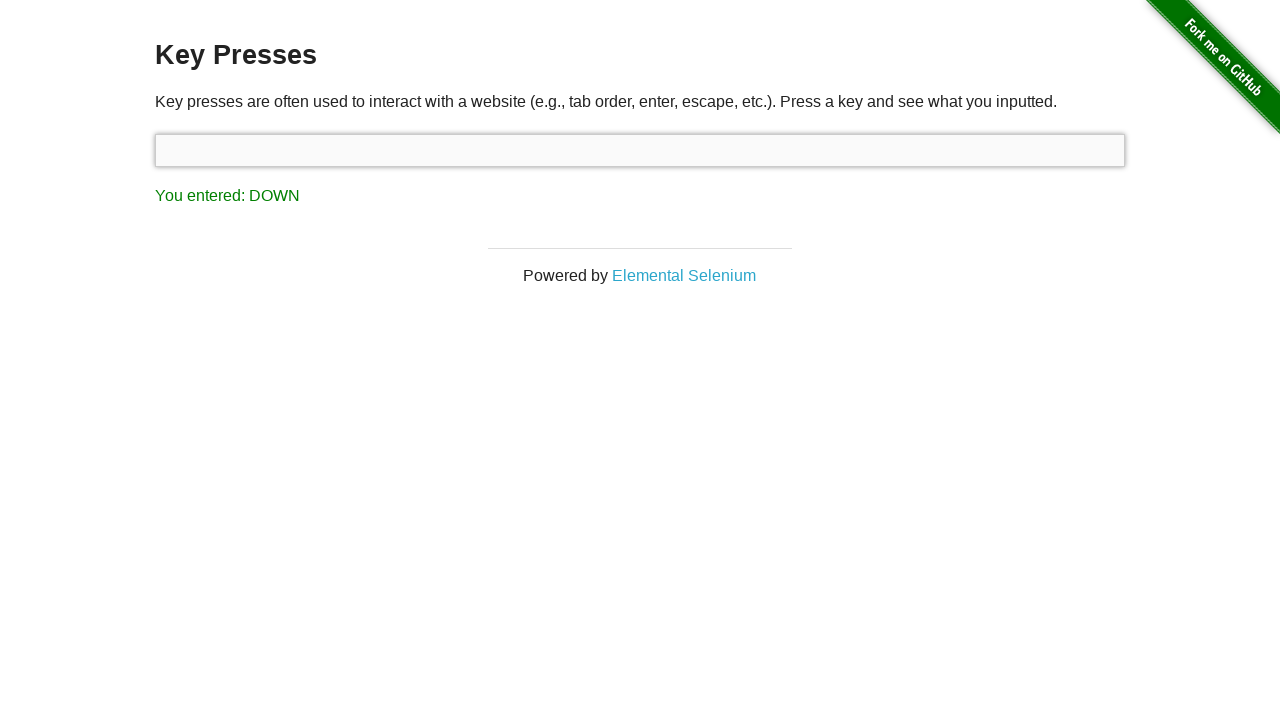

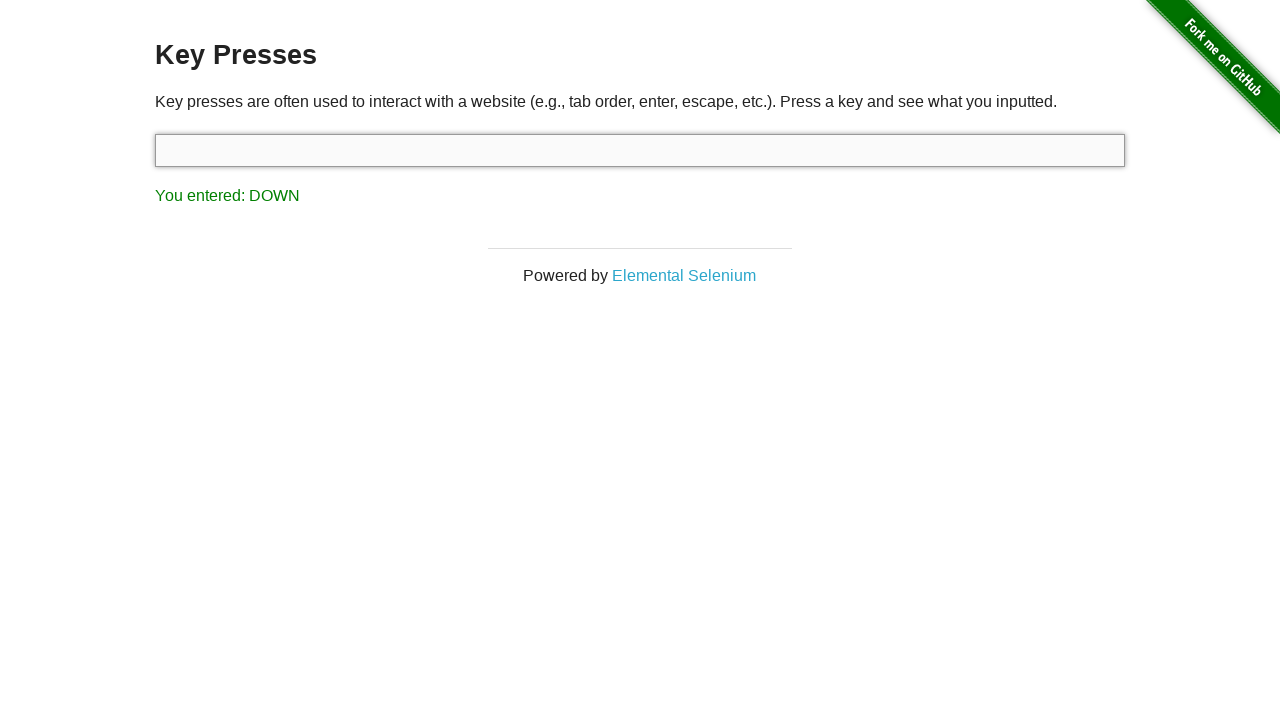